Tests navigation by clicking on three links (likely icon-based social media or navigation links) on a GitHub Pages website

Starting URL: https://db627.github.io/mywebclass-simiolation-2/index.html

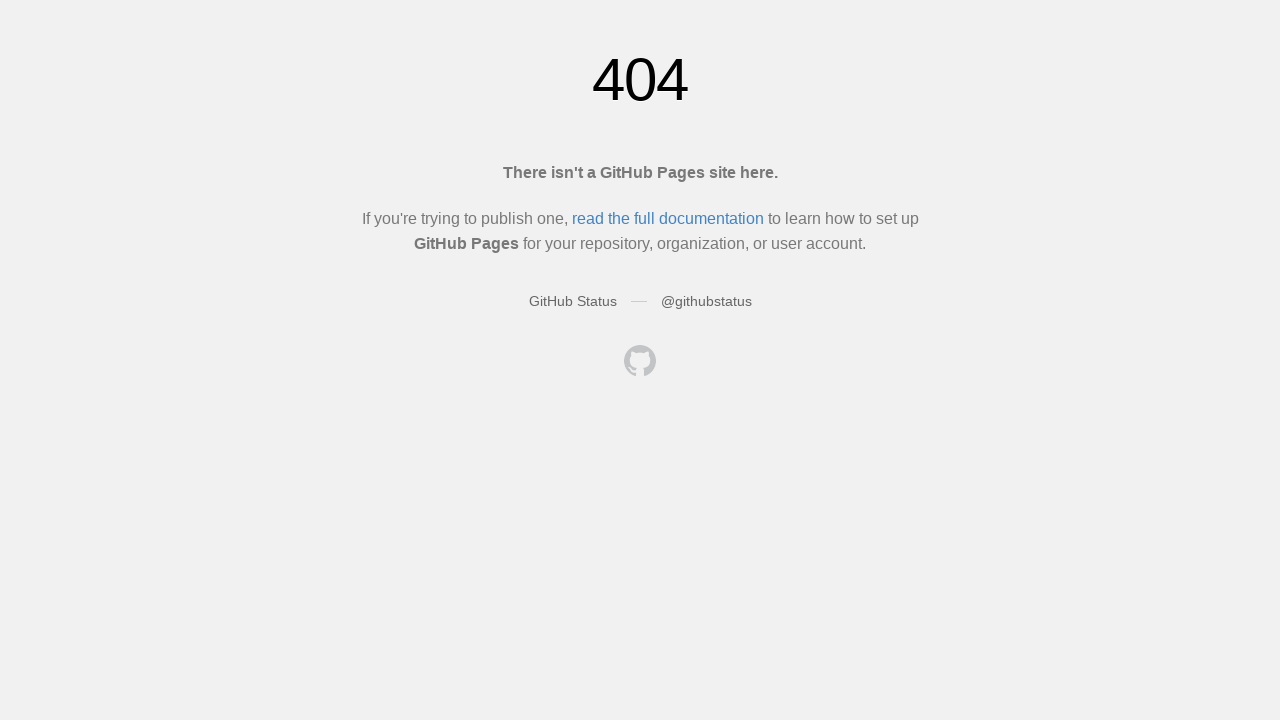

Clicked first icon-based navigation link at (668, 218) on internal:role=link[name=""i] >> nth=0
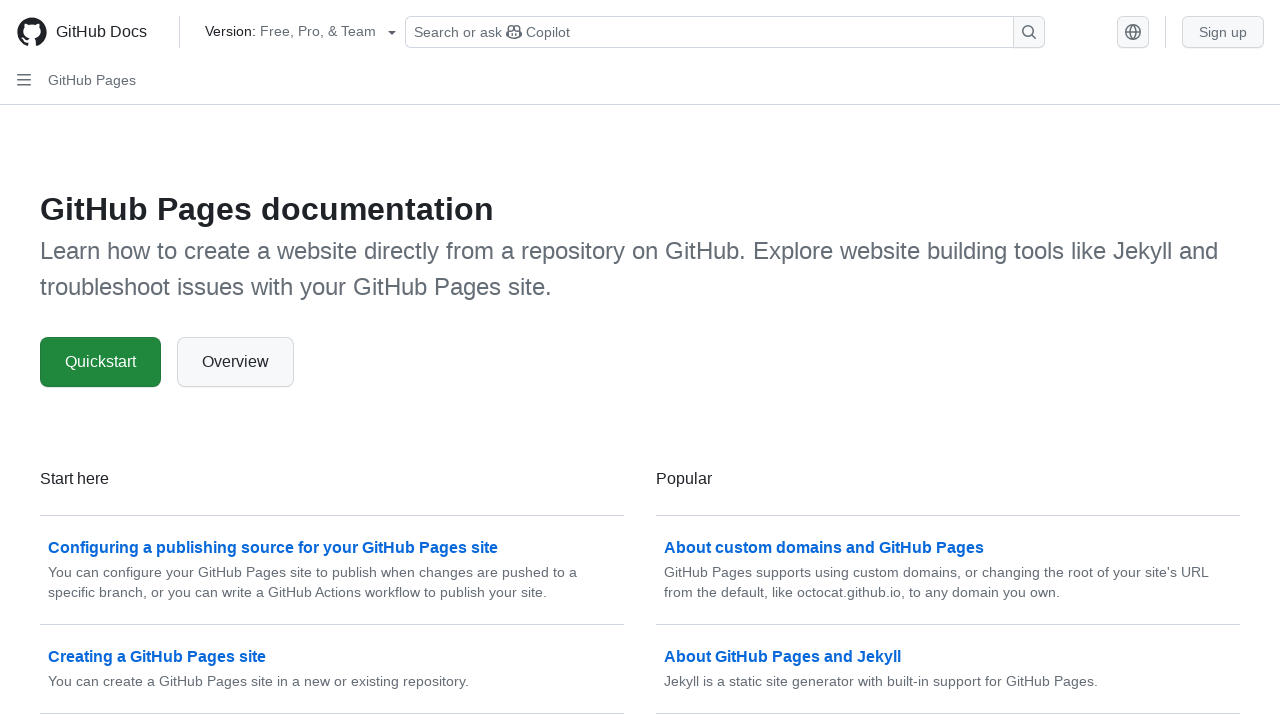

Clicked second icon-based navigation link at (90, 32) on internal:role=link[name=""i] >> nth=1
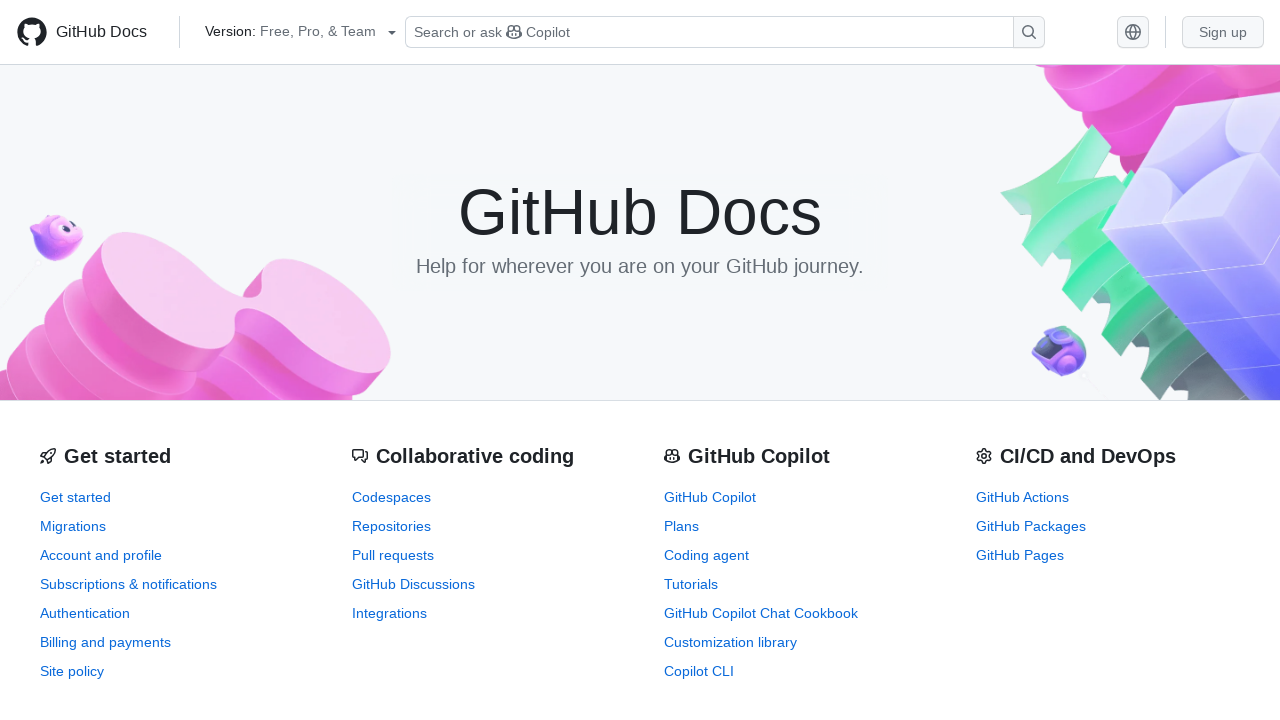

Clicked third icon-based navigation link at (1223, 32) on internal:role=link[name=""i] >> nth=2
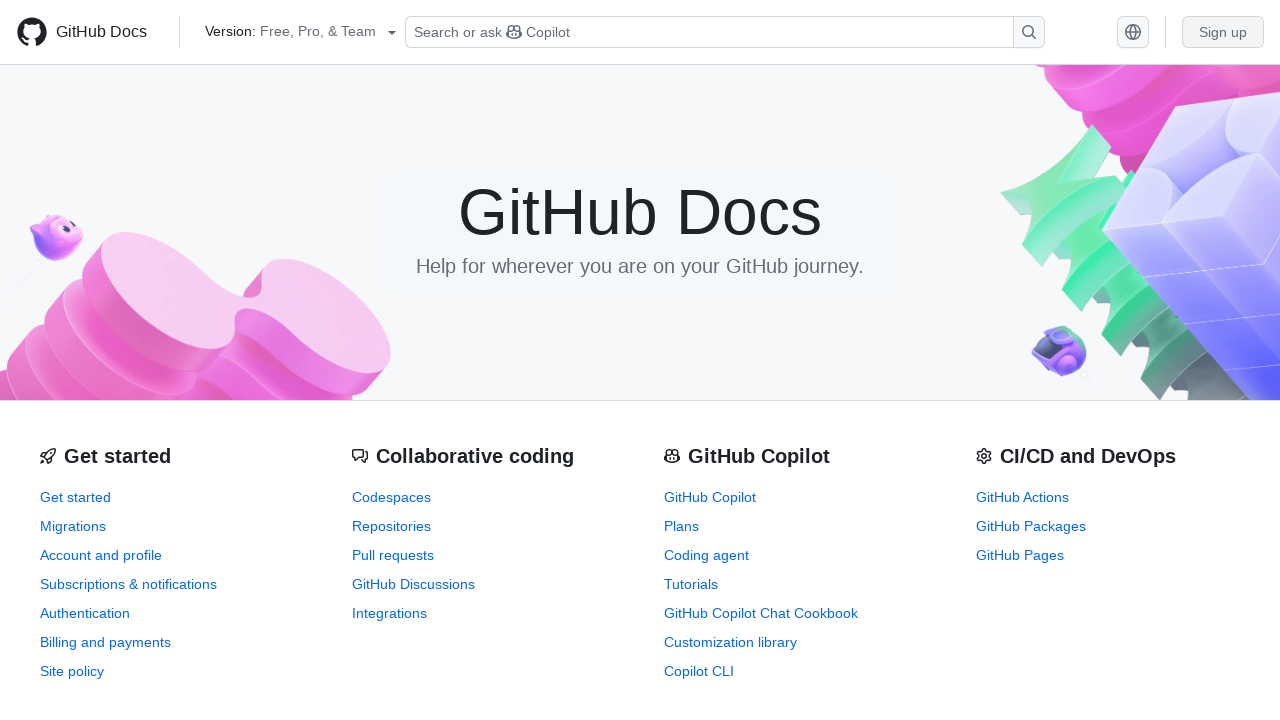

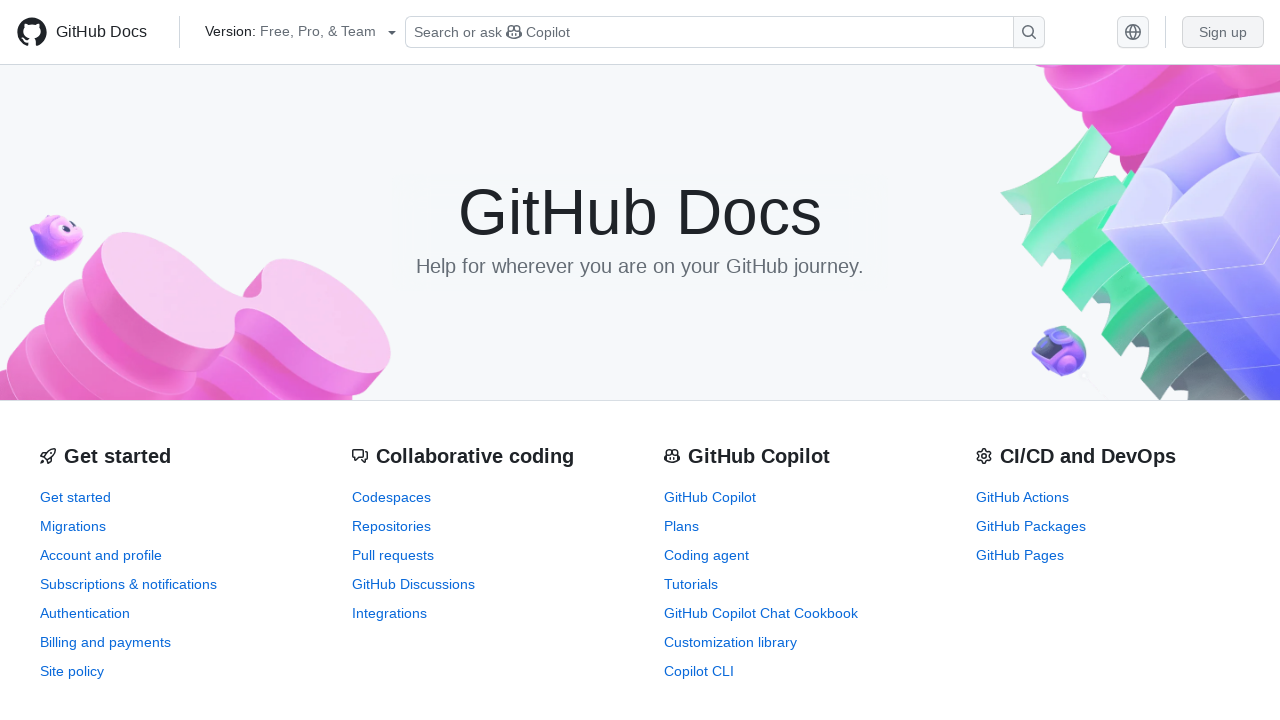